Tests multi-window handling by clicking a link that opens a new window, switching to the new window, verifying its title, closing it, and switching back to the main window.

Starting URL: https://opensource-demo.orangehrmlive.com/web/index.php/auth/login

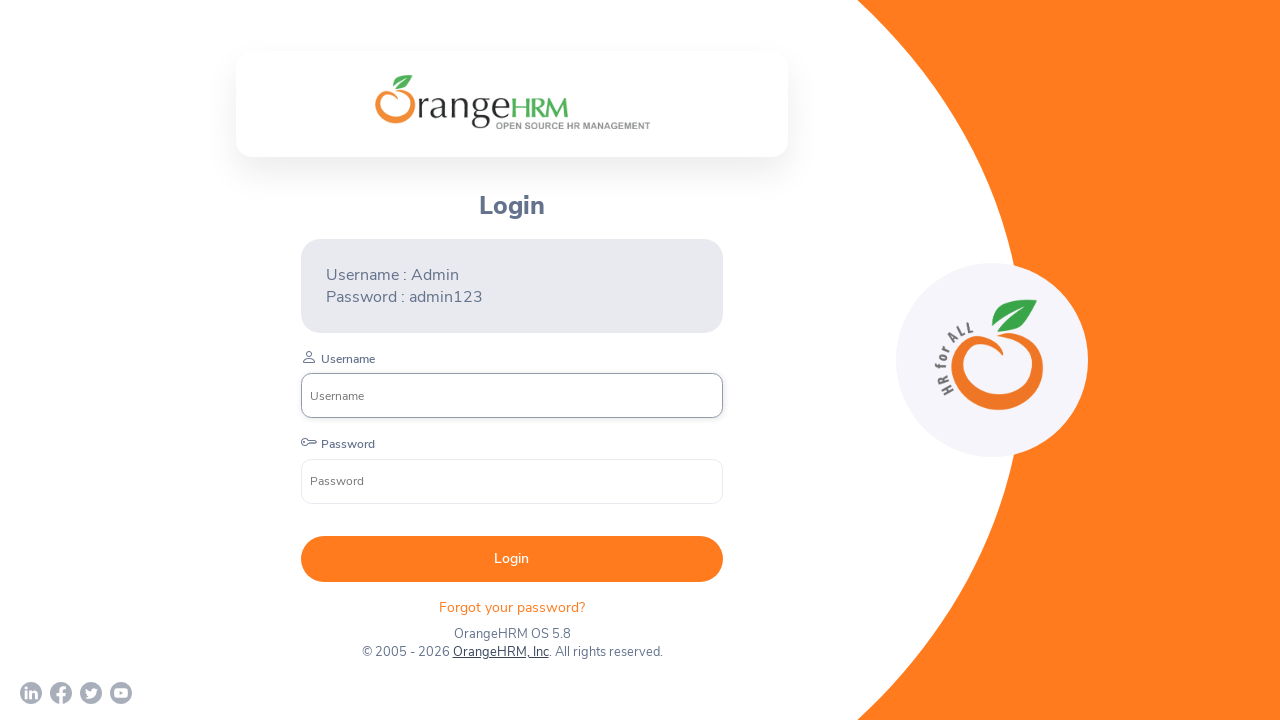

Clicked OrangeHRM, Inc link to open new window at (500, 652) on xpath=//a[normalize-space()='OrangeHRM, Inc']
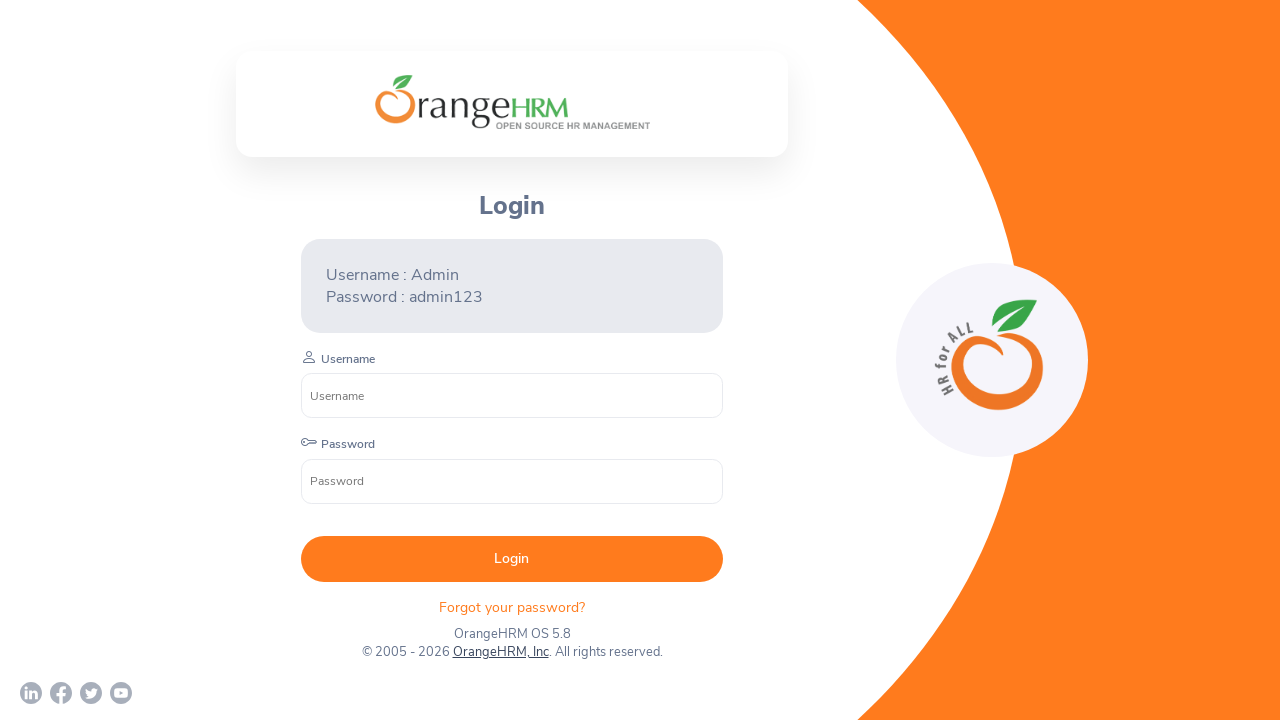

New page/window opened and captured
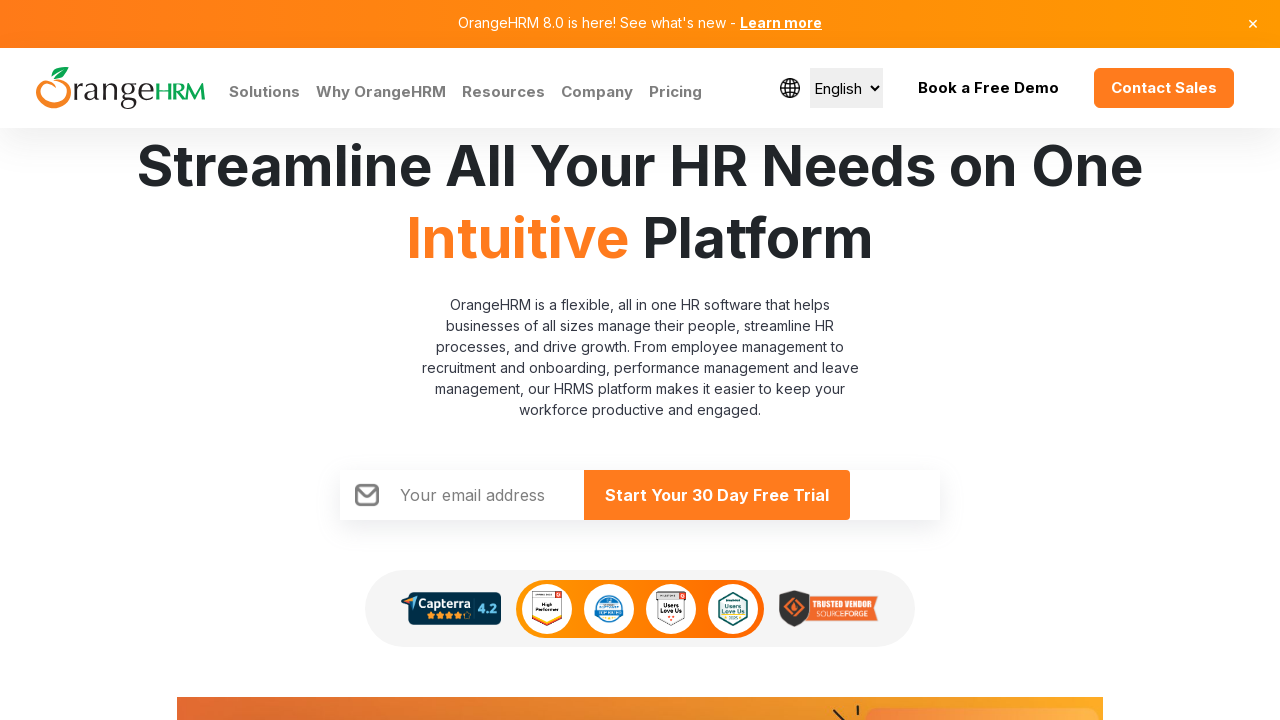

New page finished loading
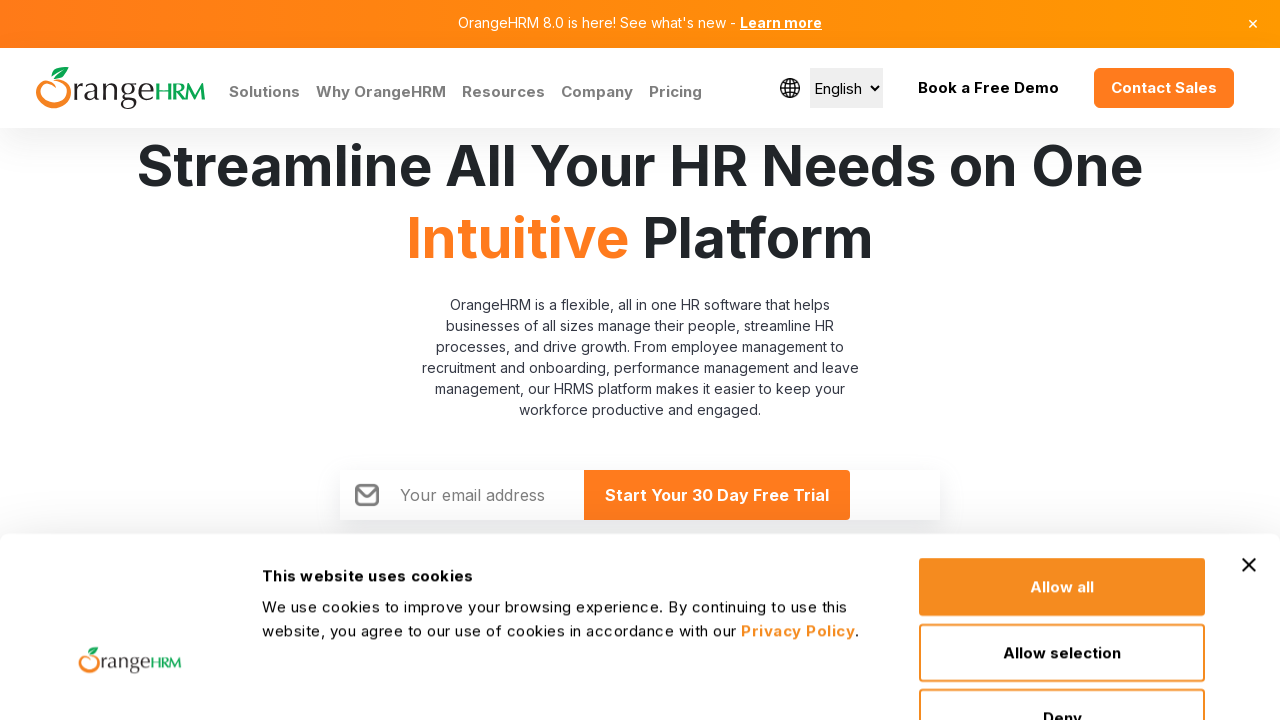

Retrieved new page title: Human Resources Management Software | HRMS | OrangeHRM
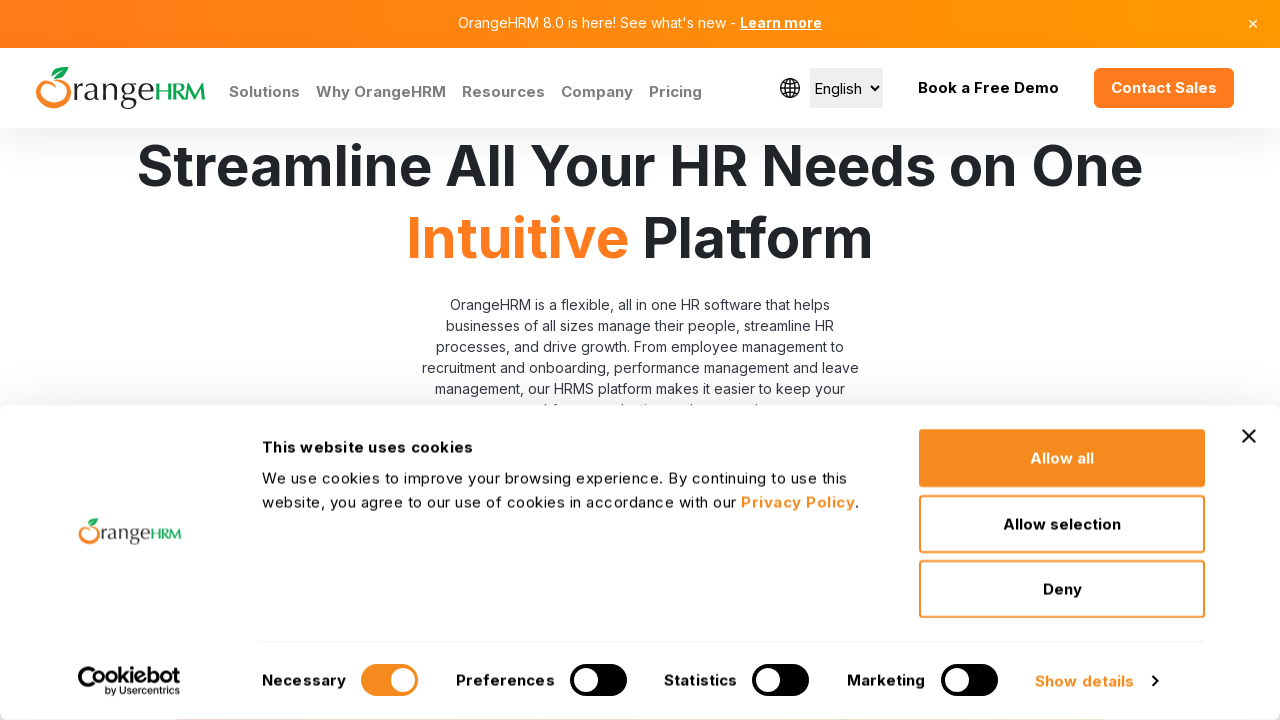

Switched focus back to main window
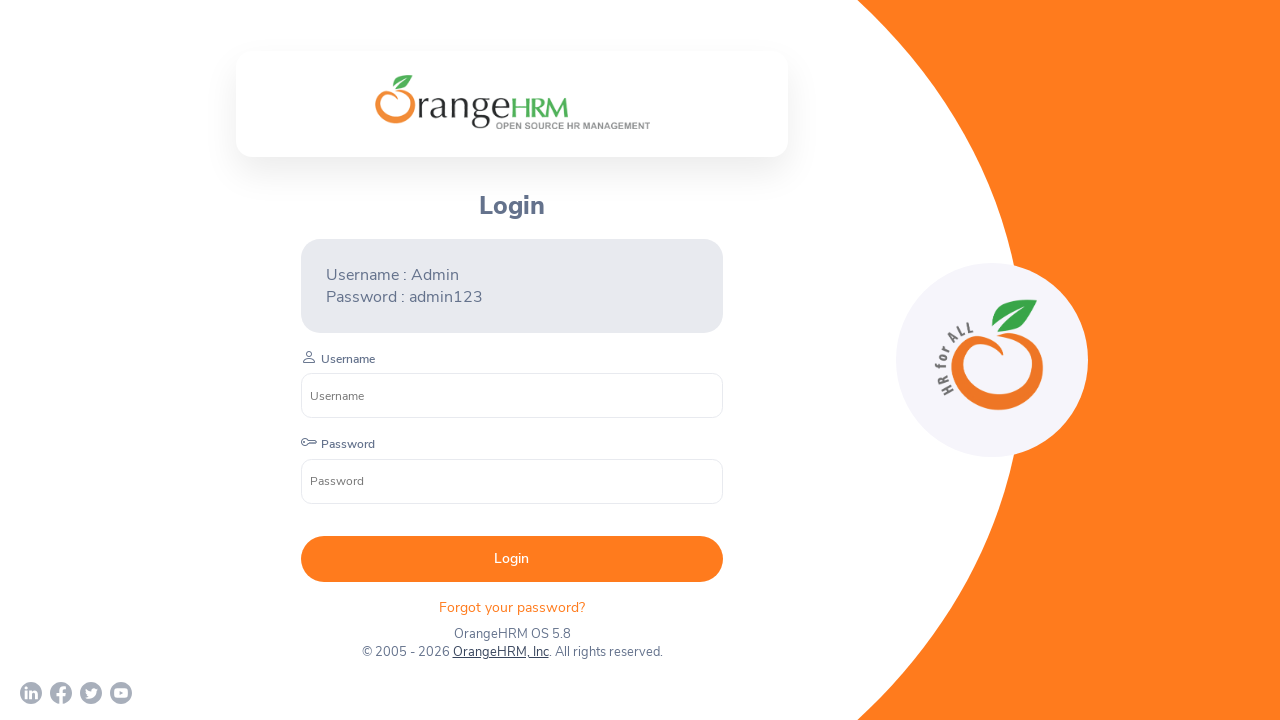

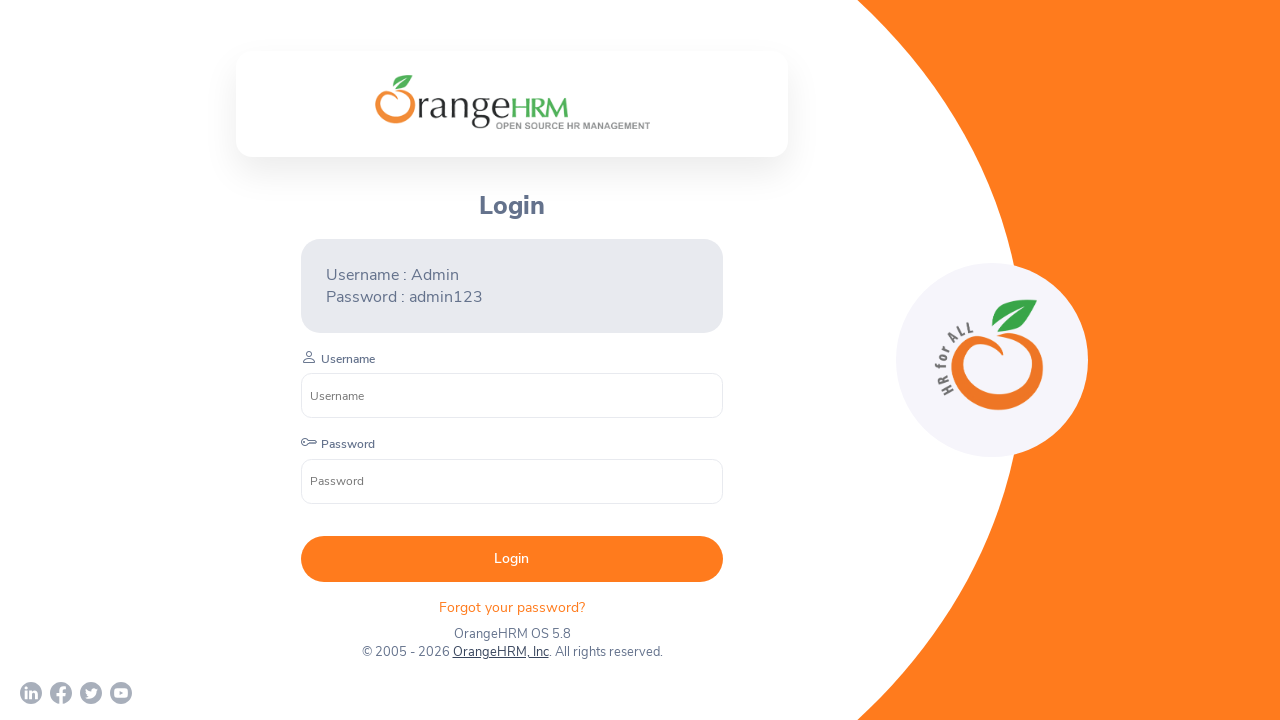